Tests dynamic button properties by waiting for the color change button to become clickable and then clicking it

Starting URL: https://demoqa.com/dynamic-properties

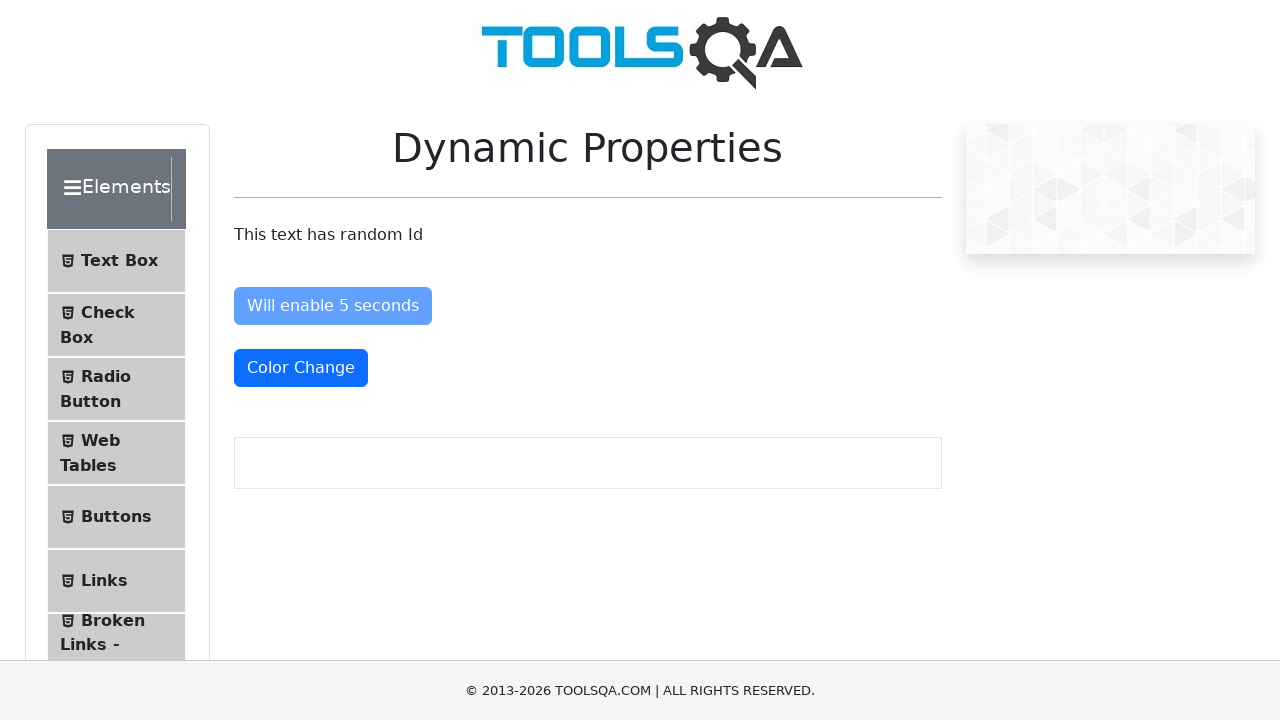

Color change button became visible
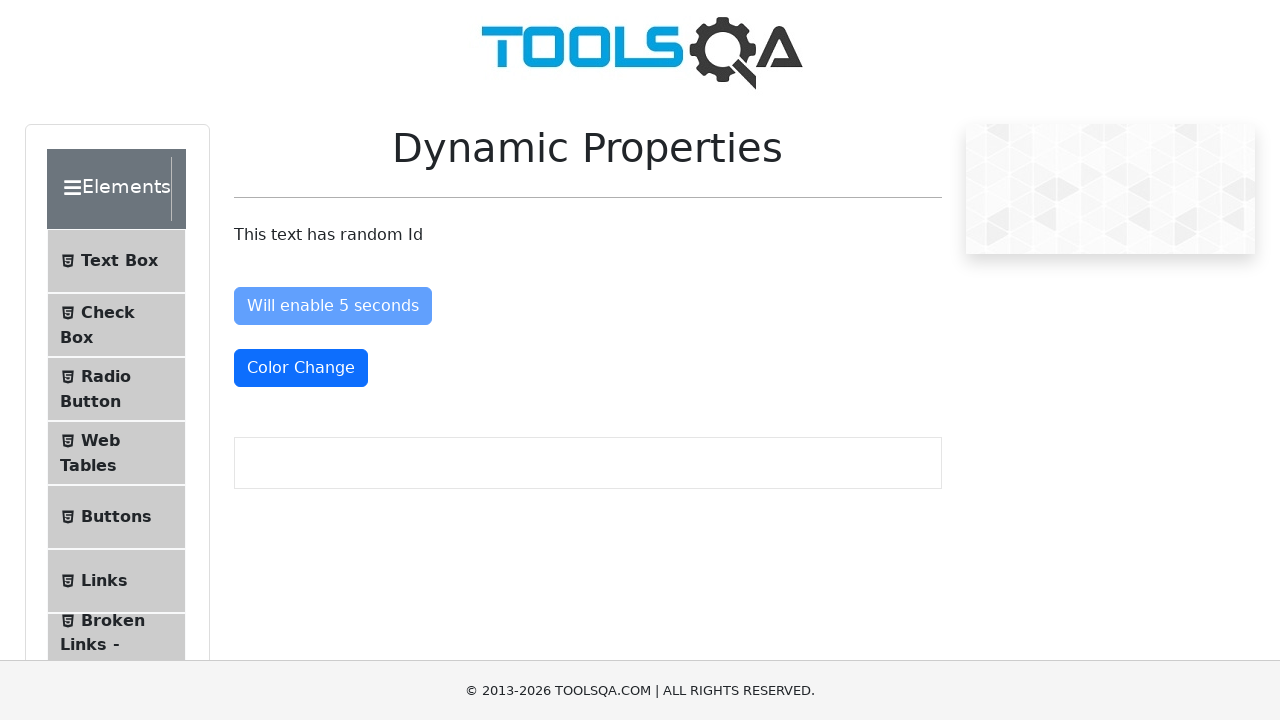

Clicked the color change button at (301, 368) on #colorChange
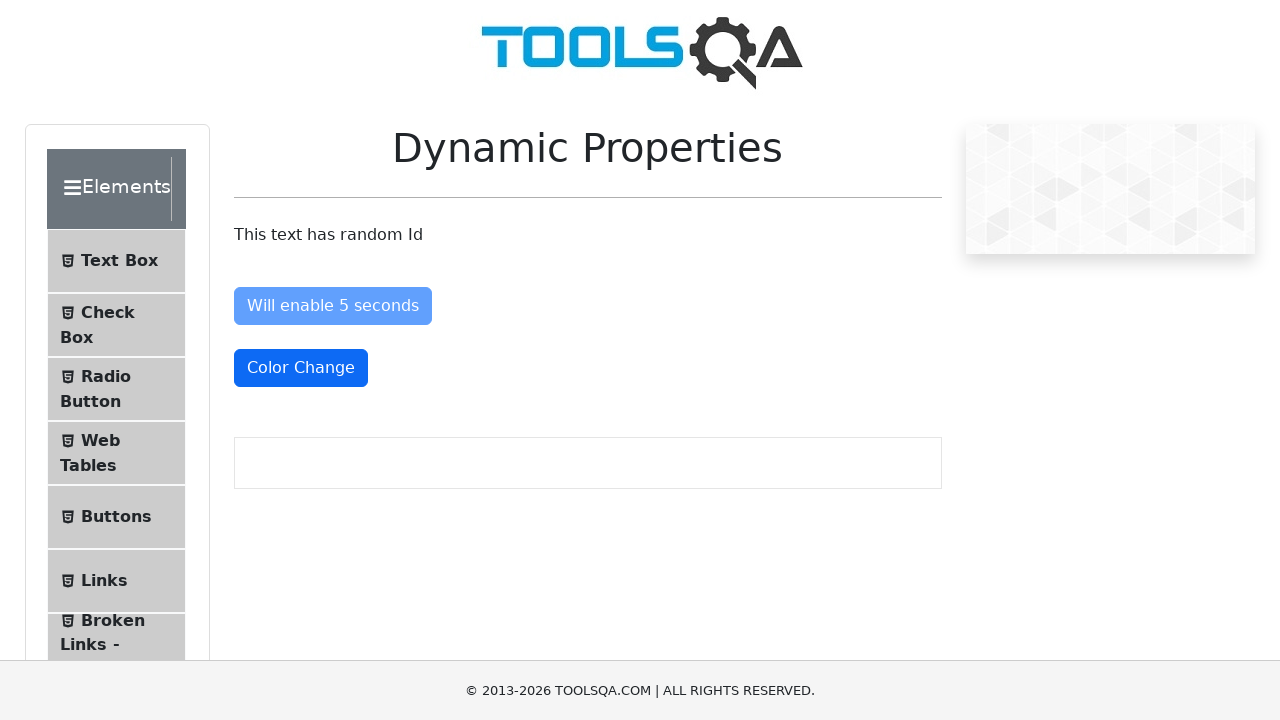

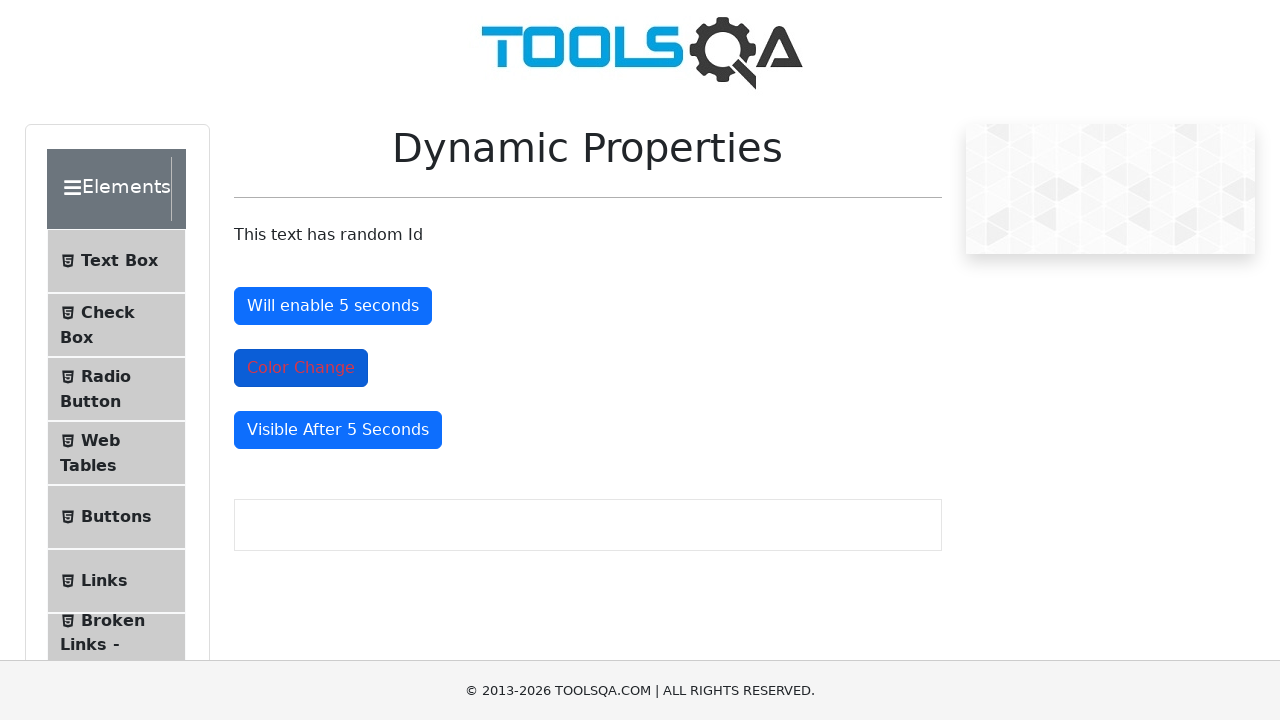